Tests mouse hover functionality by iterating through navigation menu items and performing hover actions on each one to verify hover interactions work correctly.

Starting URL: https://demo.automationtesting.in/Register.html

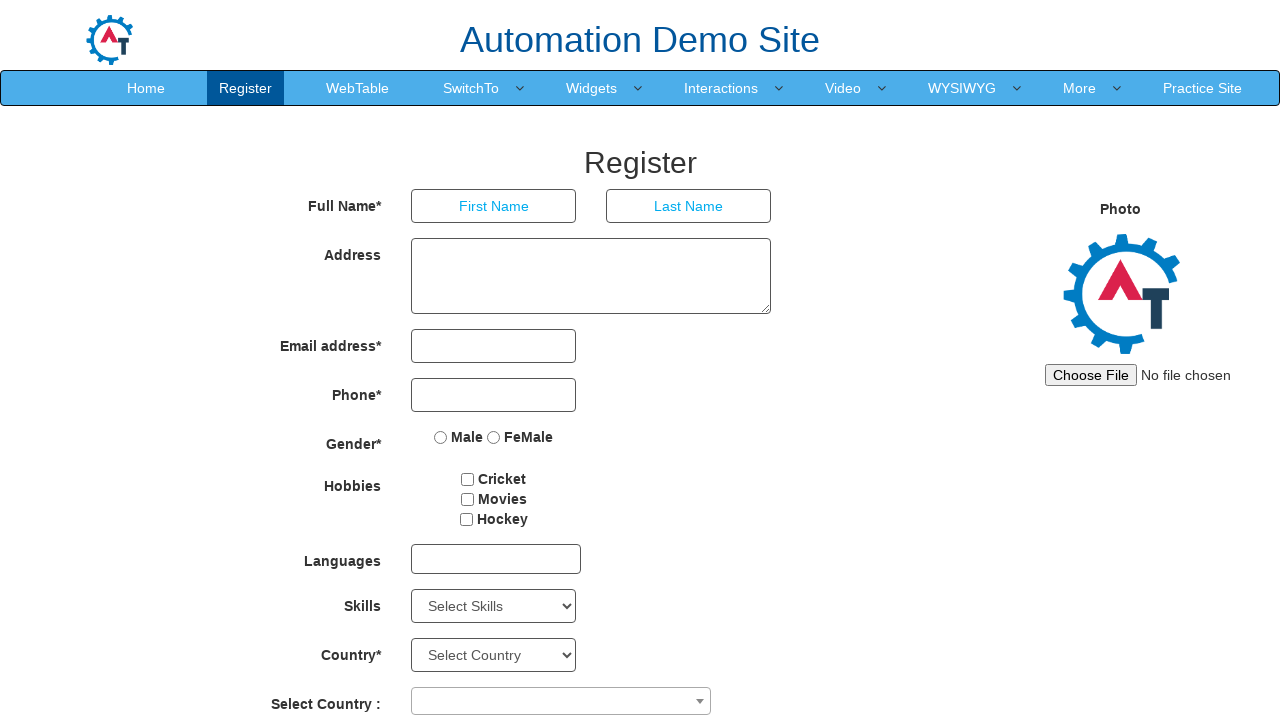

Navigation menu loaded - waited for navbar items
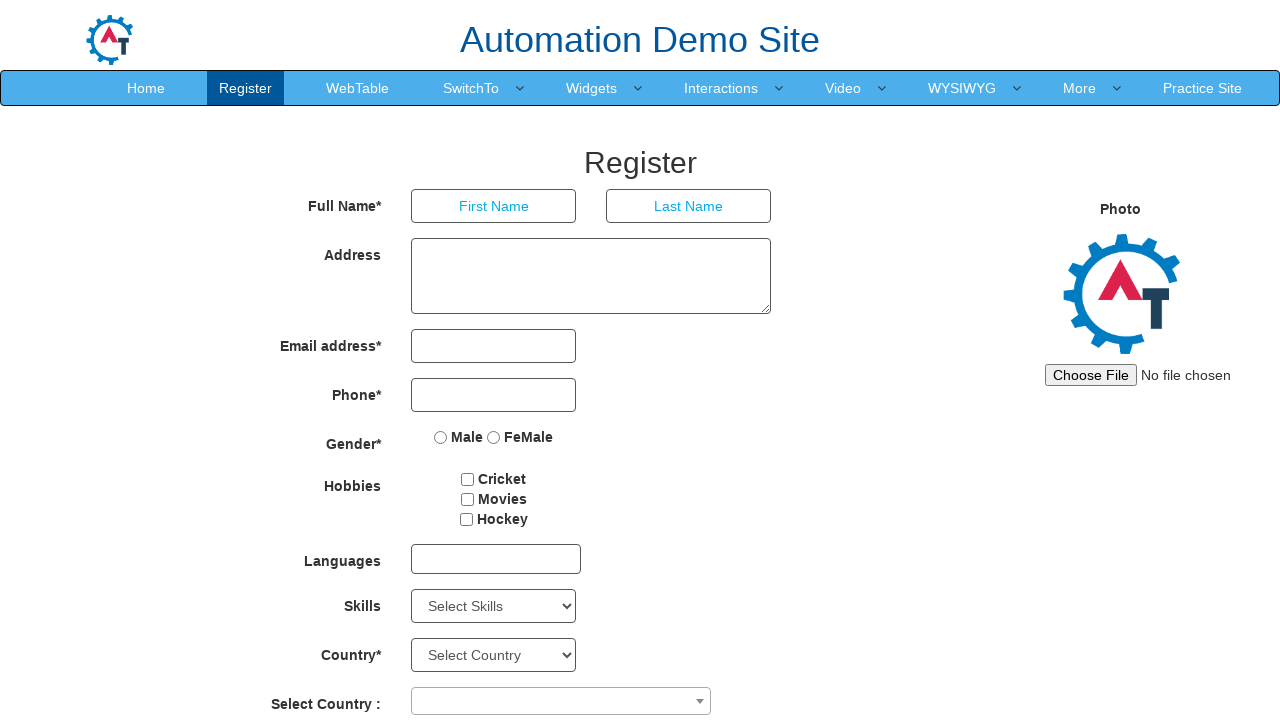

Located all navigation menu items
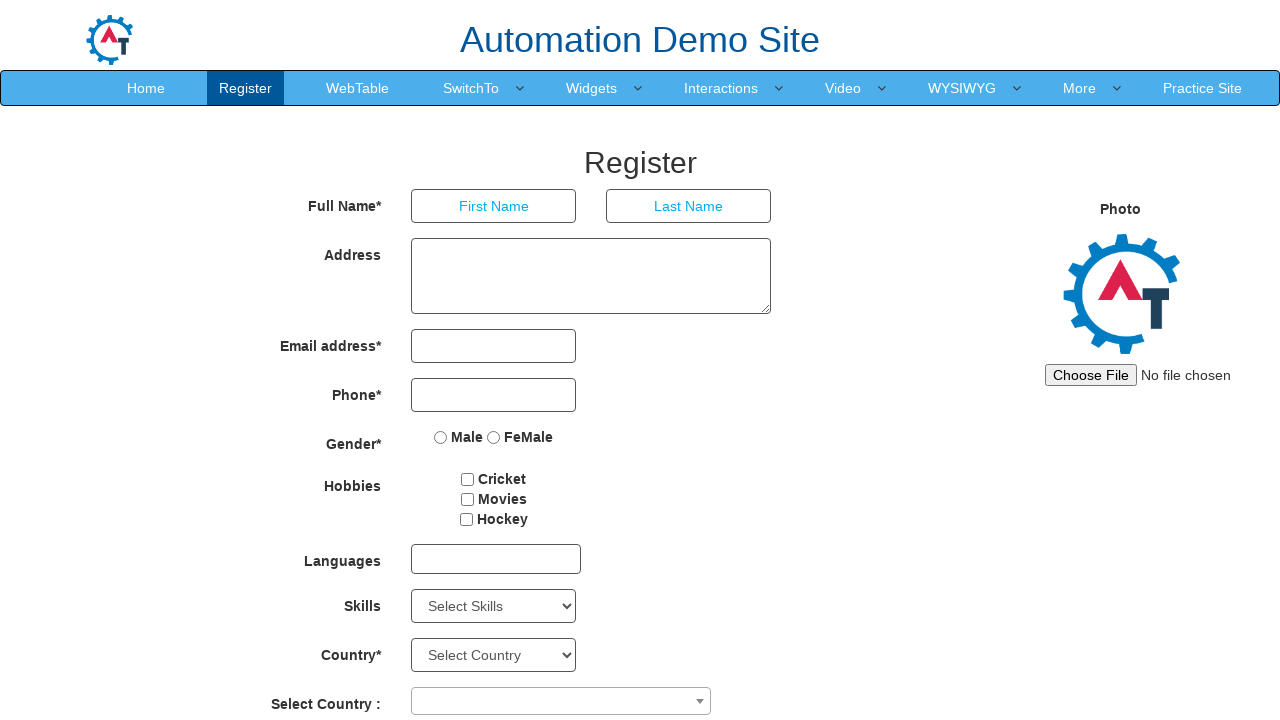

Found 10 menu items in navigation bar
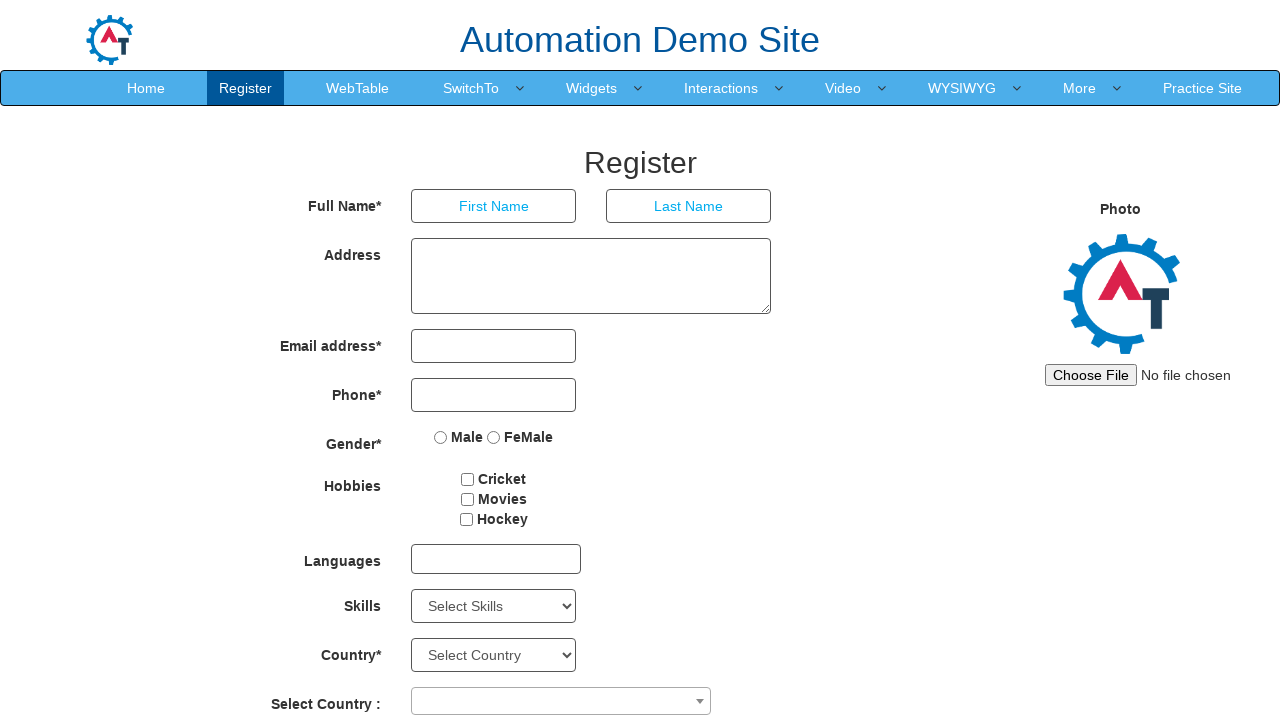

Selected menu item at index 0
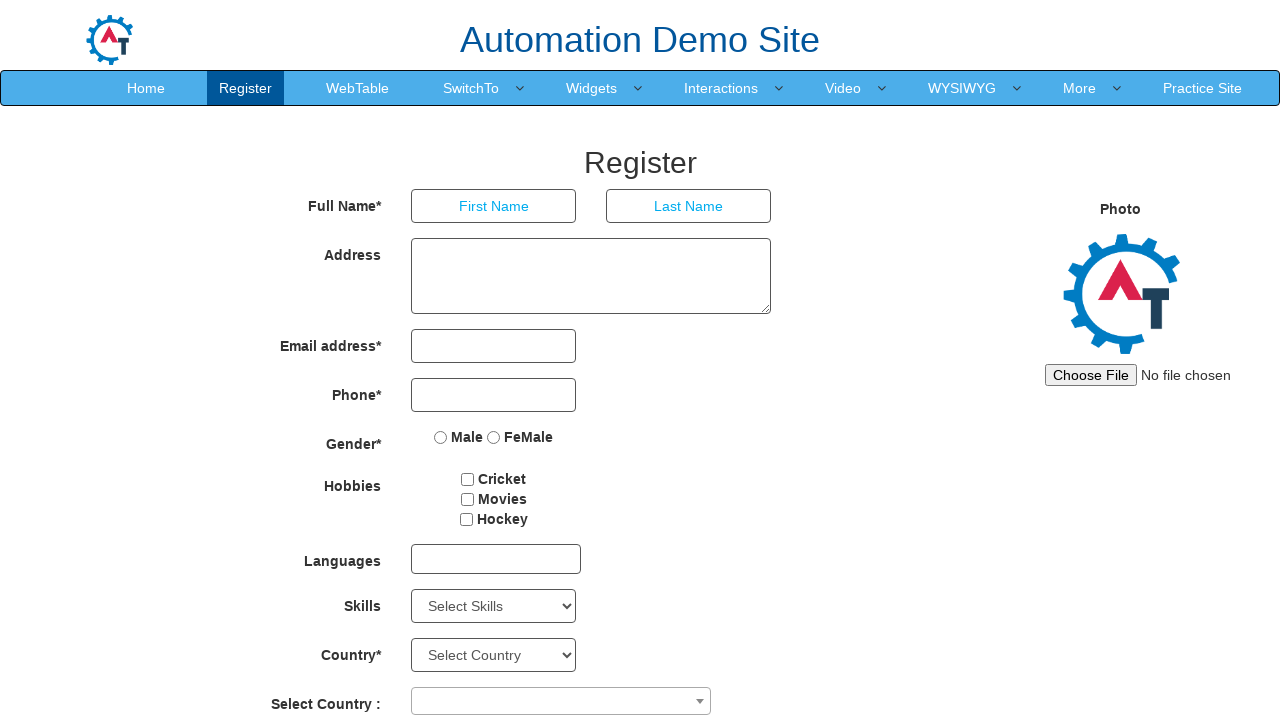

Retrieved menu item text: '                        Home                    '
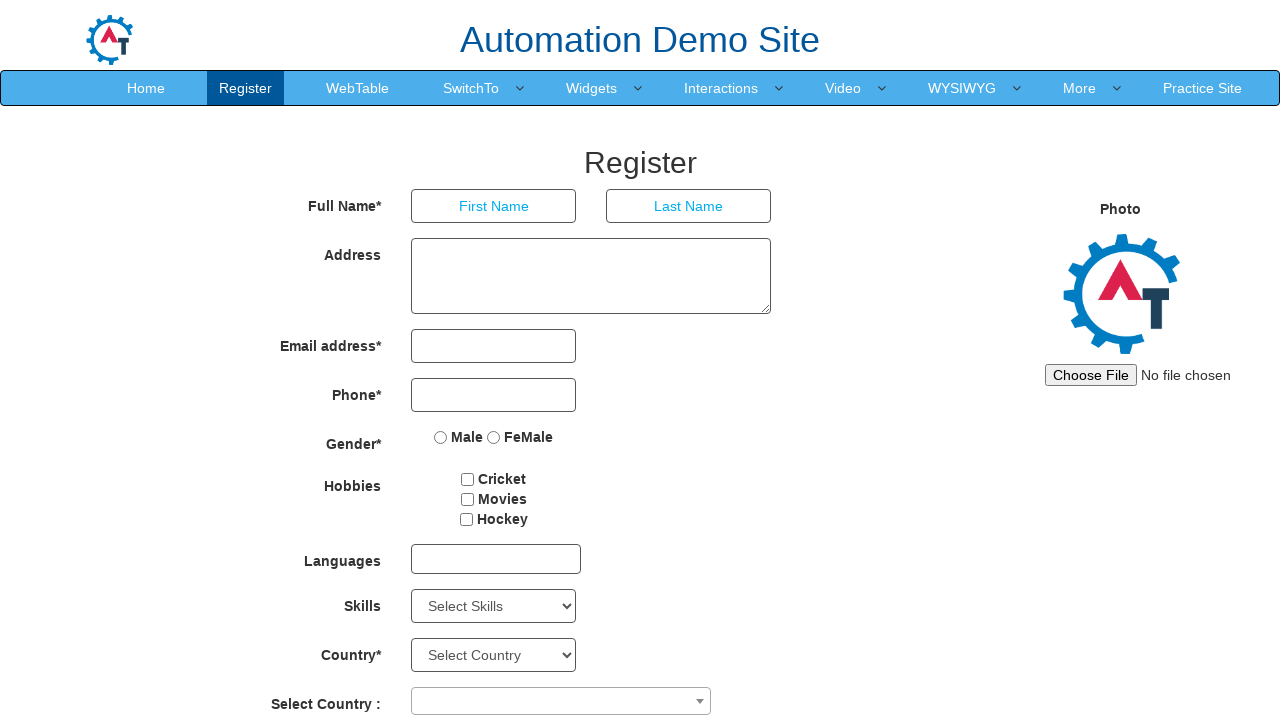

Hovered over menu item: '                        Home                    ' at (146, 88) on .navbar-nav > li >> nth=0
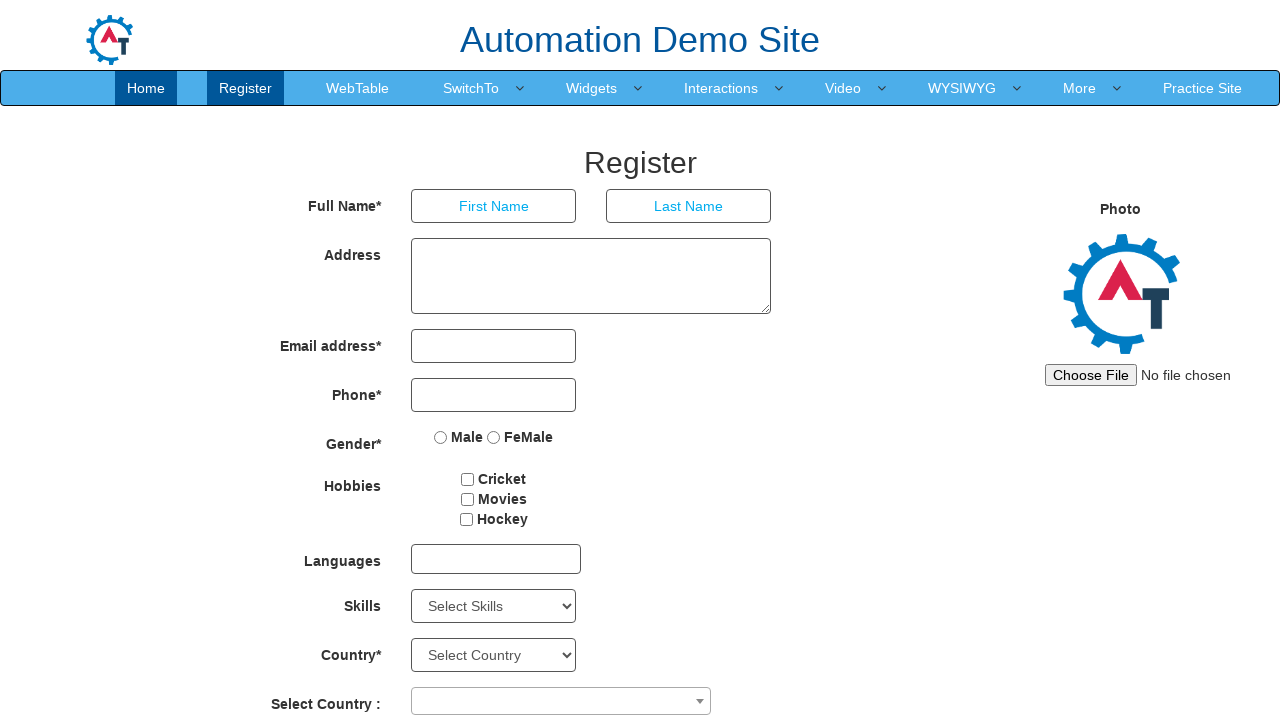

Selected menu item at index 1
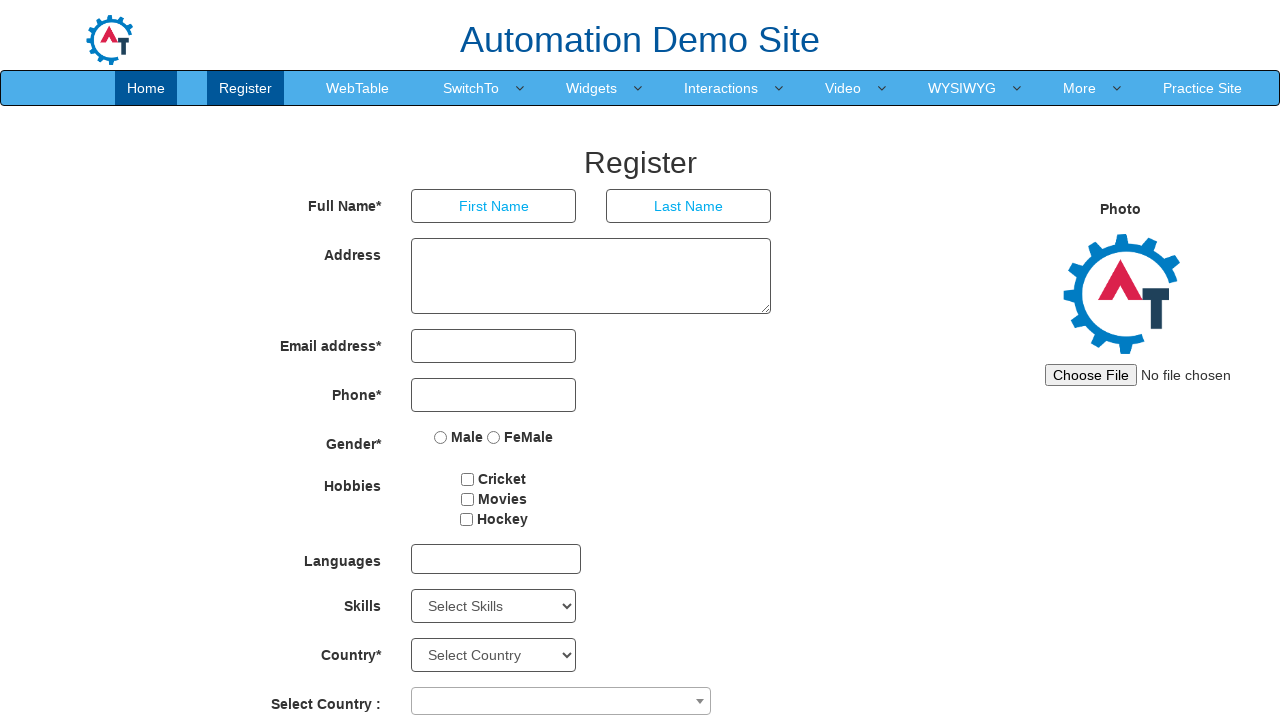

Retrieved menu item text: '                        Register                    '
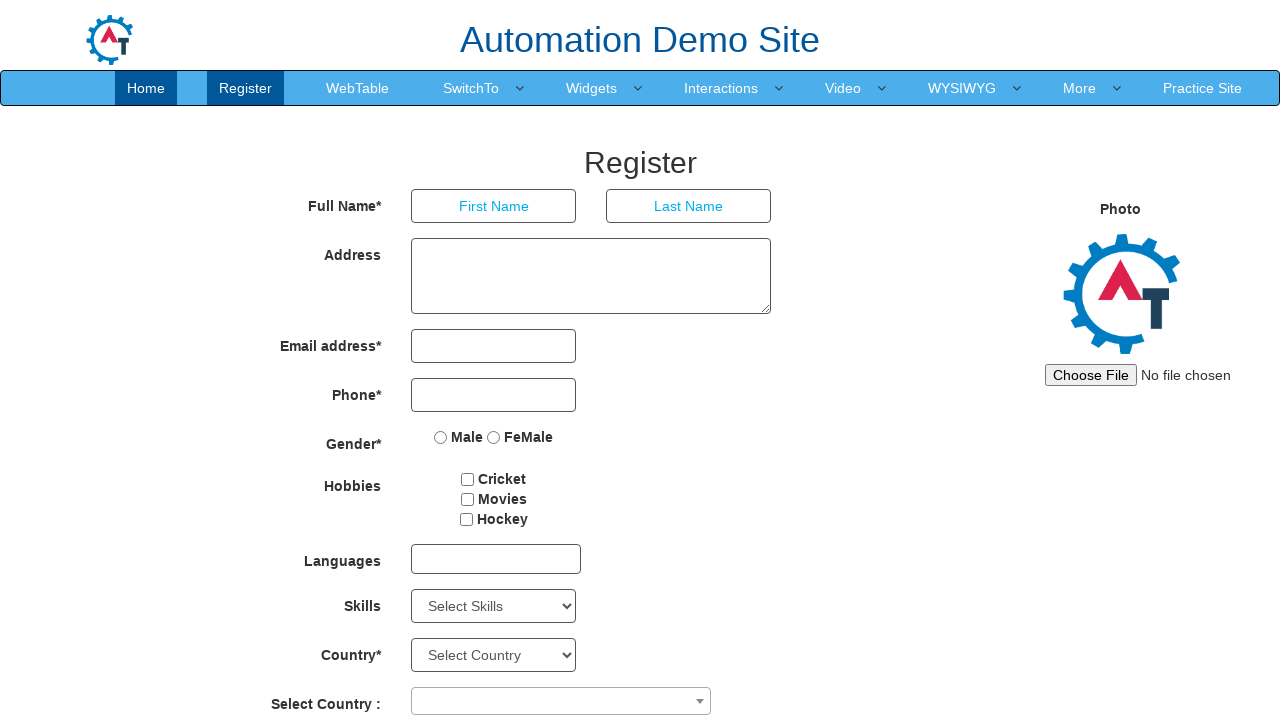

Hovered over menu item: '                        Register                    ' at (246, 88) on .navbar-nav > li >> nth=1
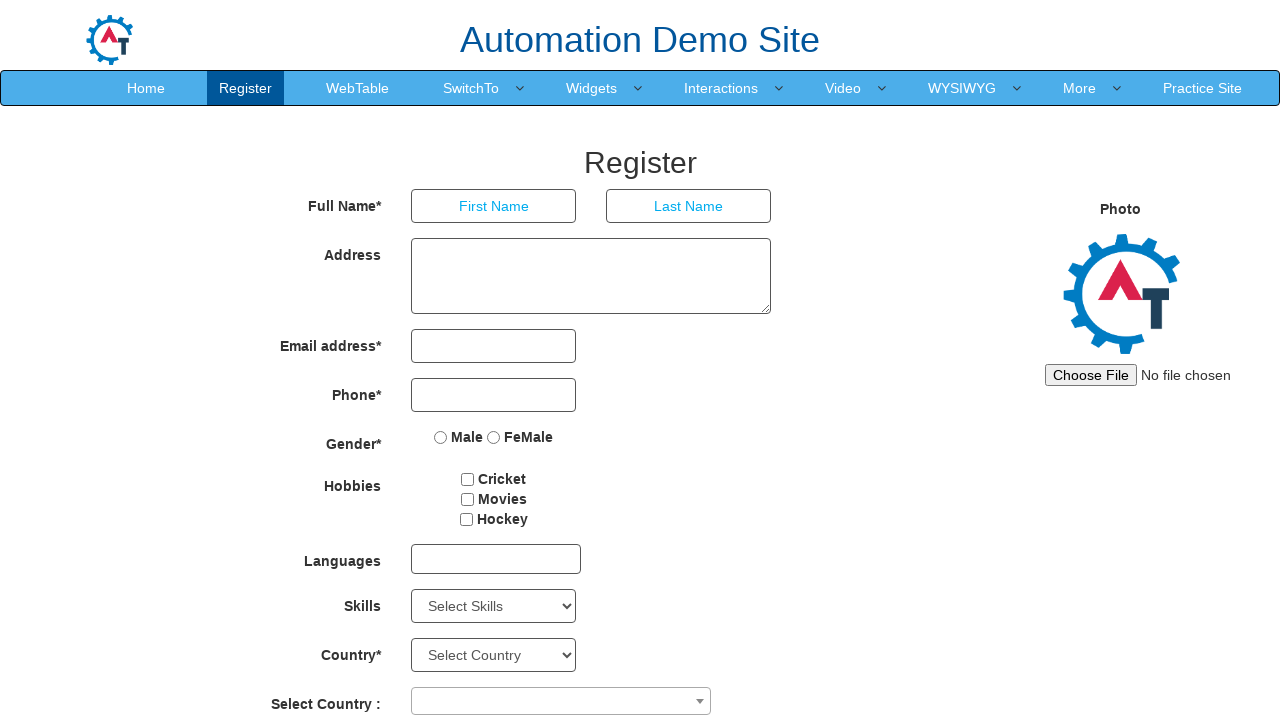

Selected menu item at index 2
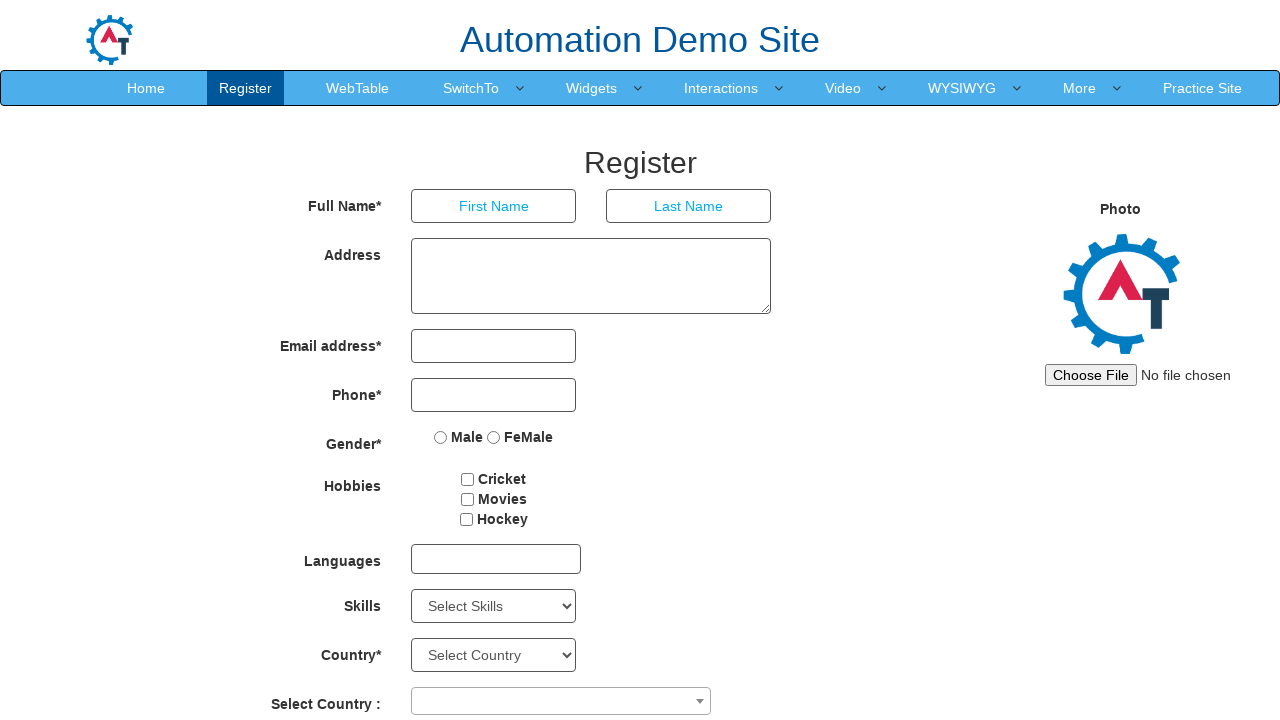

Retrieved menu item text: '                        WebTable                    '
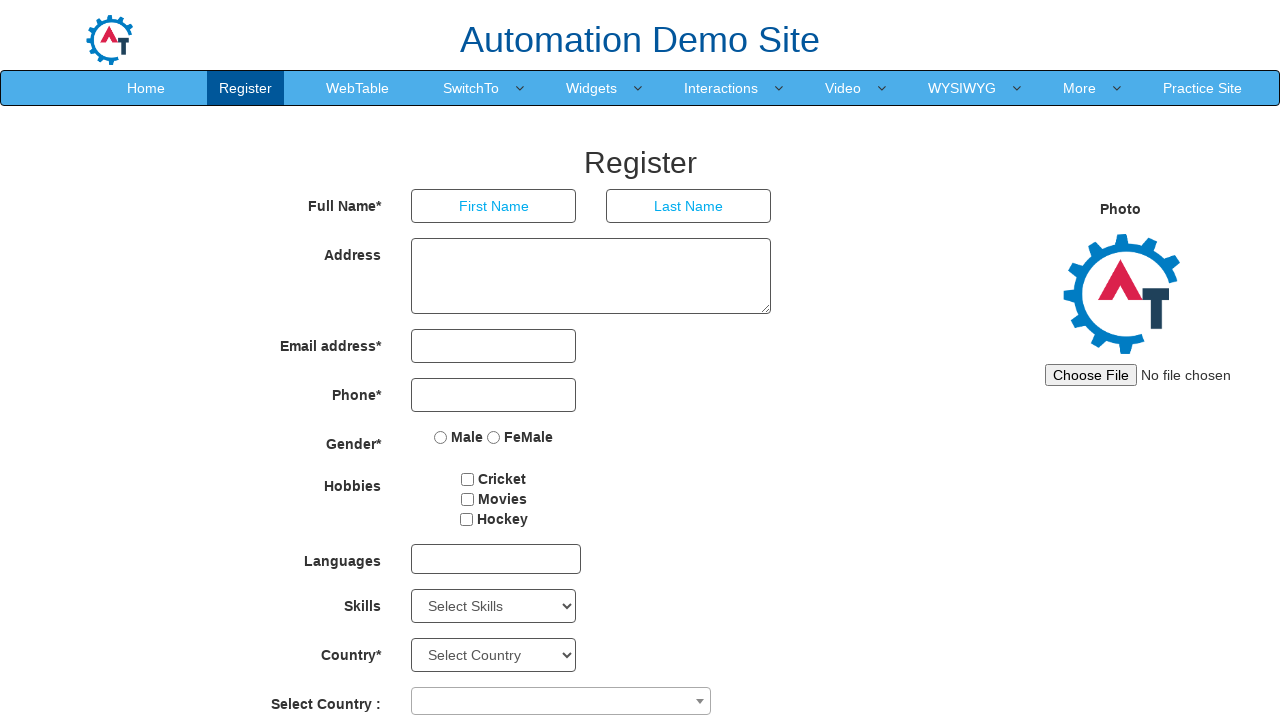

Hovered over menu item: '                        WebTable                    ' at (358, 88) on .navbar-nav > li >> nth=2
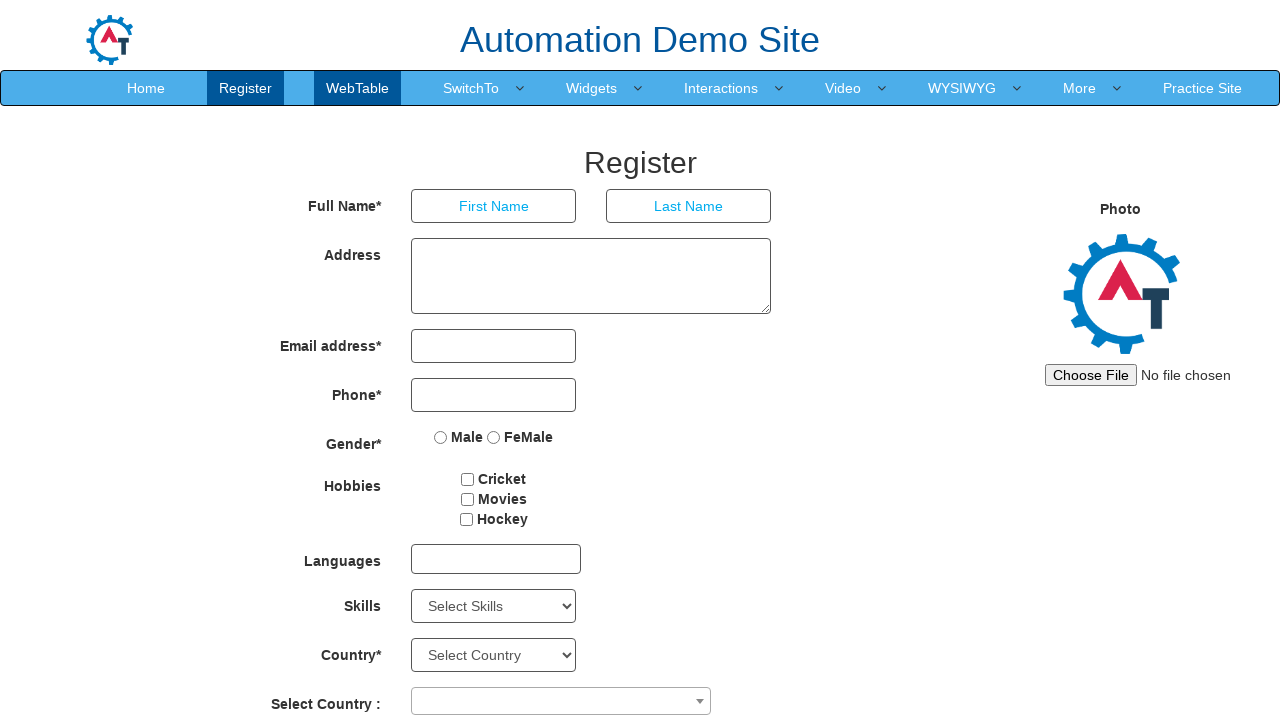

Selected menu item at index 3
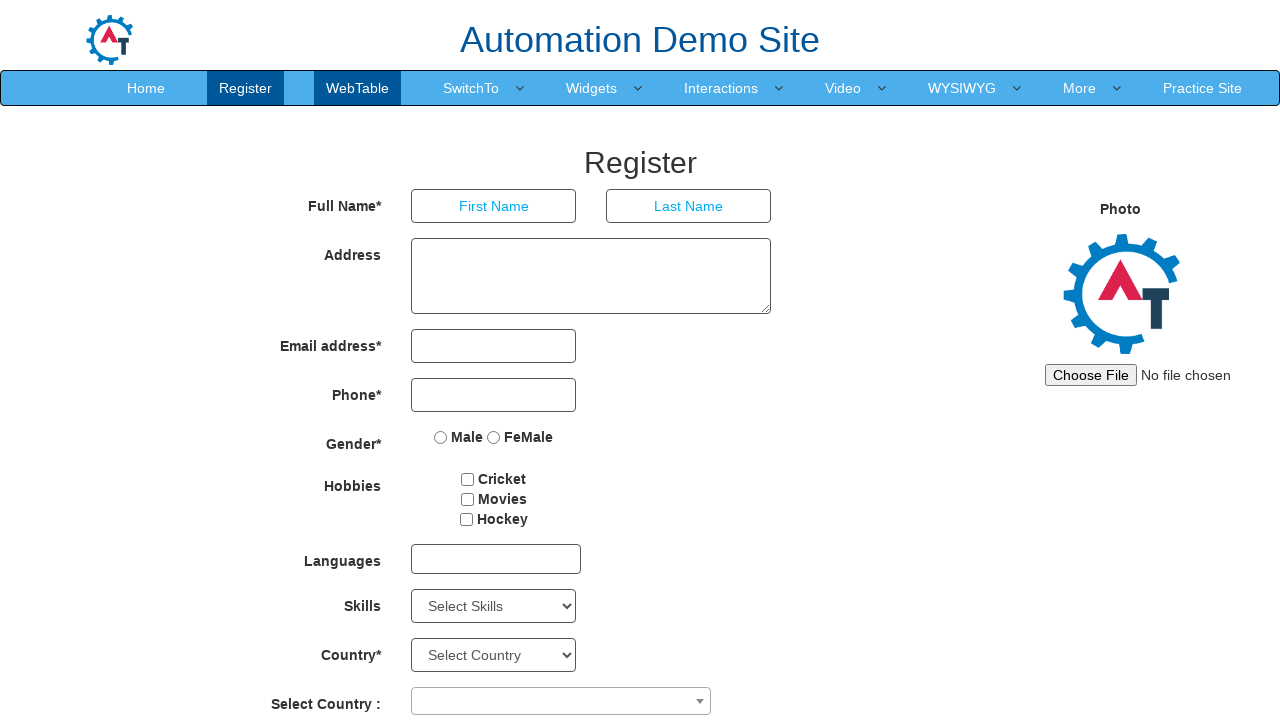

Retrieved menu item text: '
                        SwitchTo                         
                        
                             Alerts
                             Windows
                             Frames 
                        
                    '
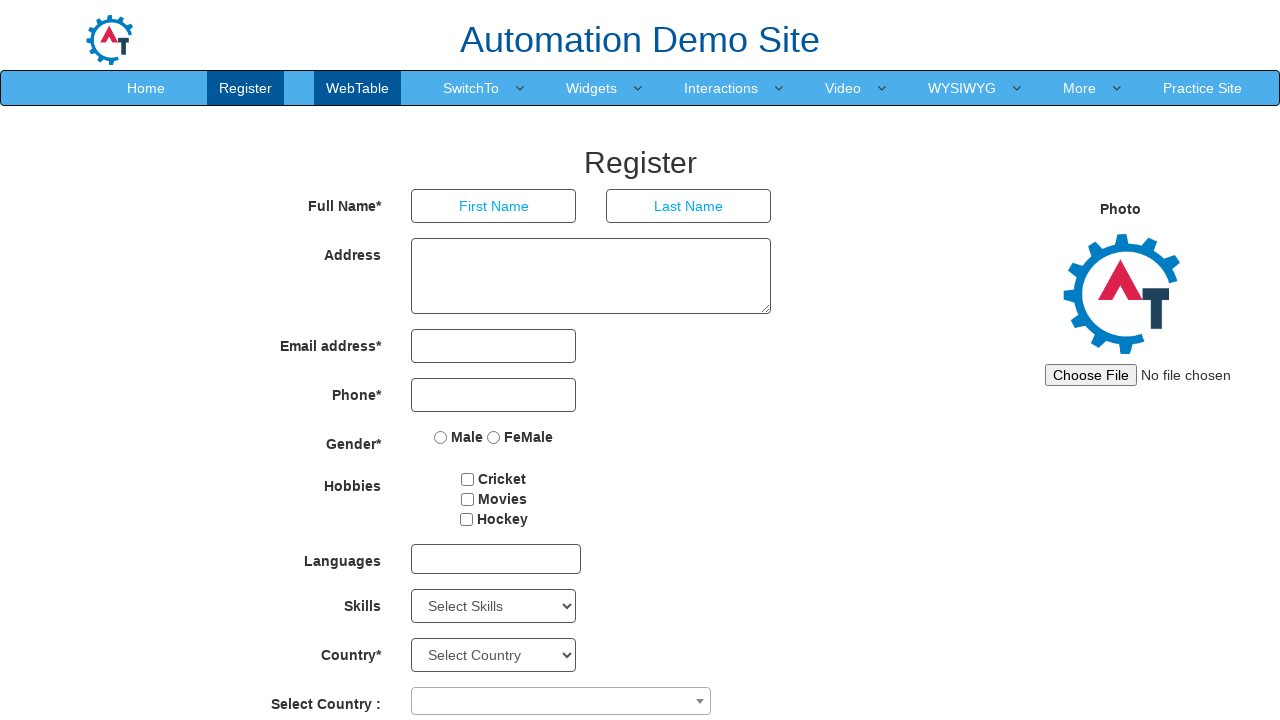

Hovered over menu item: '
                        SwitchTo                         
                        
                             Alerts
                             Windows
                             Frames 
                        
                    ' at (478, 88) on .navbar-nav > li >> nth=3
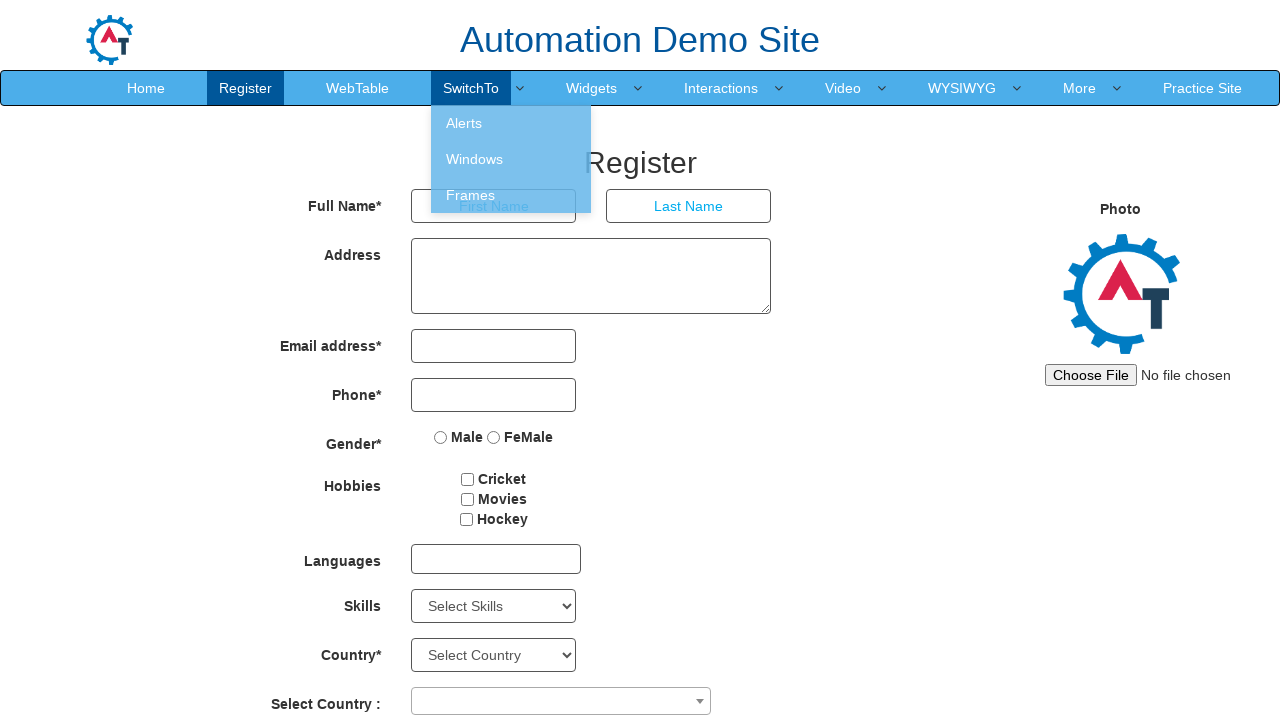

Selected menu item at index 4
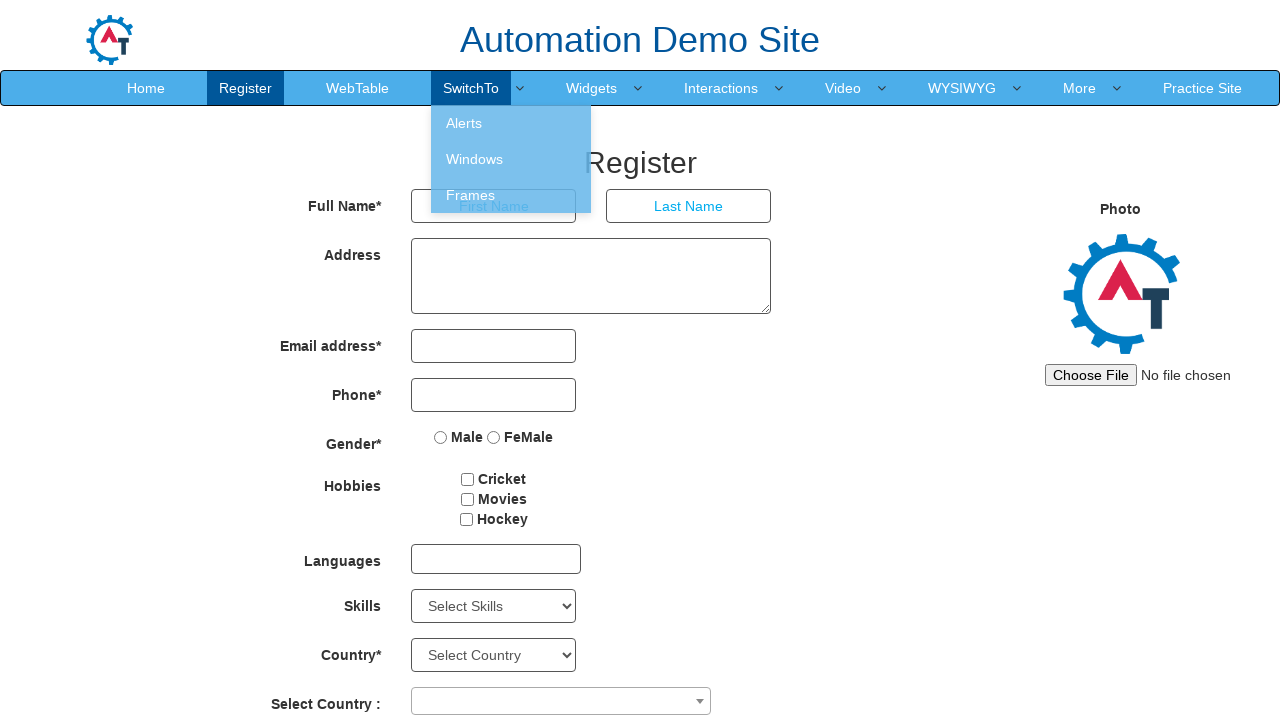

Retrieved menu item text: '
                        Widgets                         
                        
                              Accordion 
                             AutoComplete 
                             Datepicker 
                             Slider 
                        
                    '
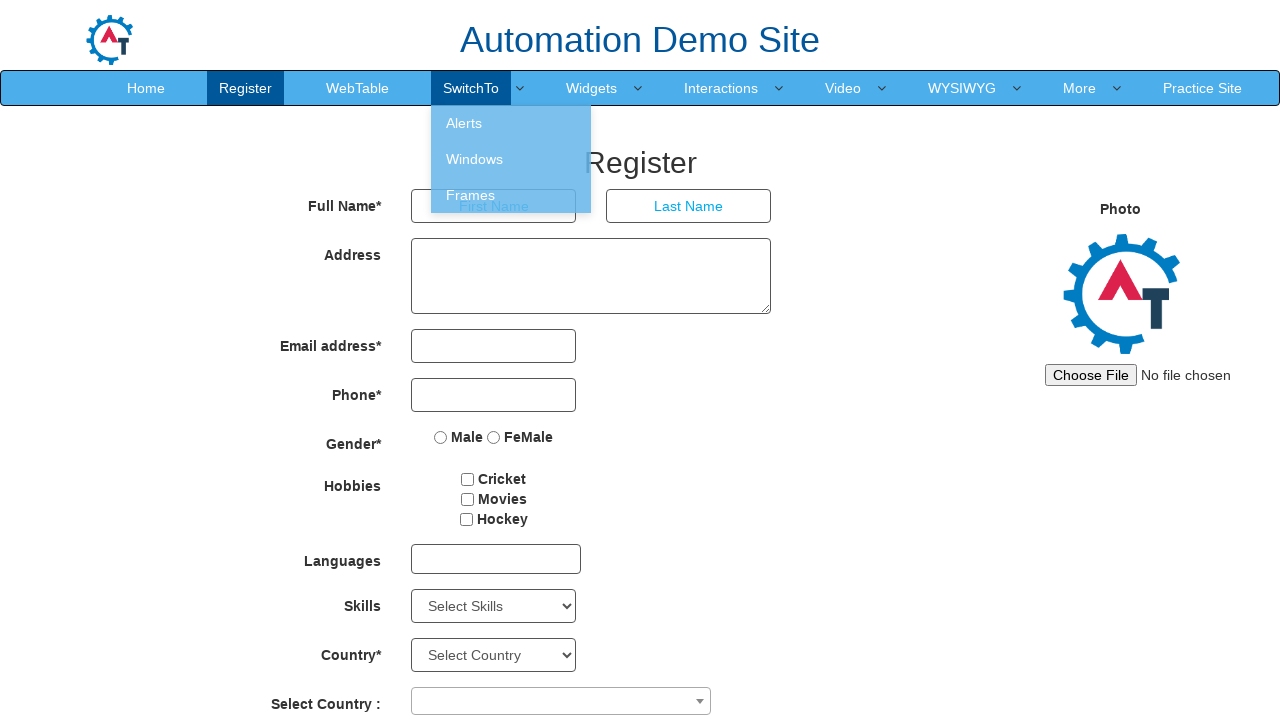

Hovered over menu item: '
                        Widgets                         
                        
                              Accordion 
                             AutoComplete 
                             Datepicker 
                             Slider 
                        
                    ' at (598, 88) on .navbar-nav > li >> nth=4
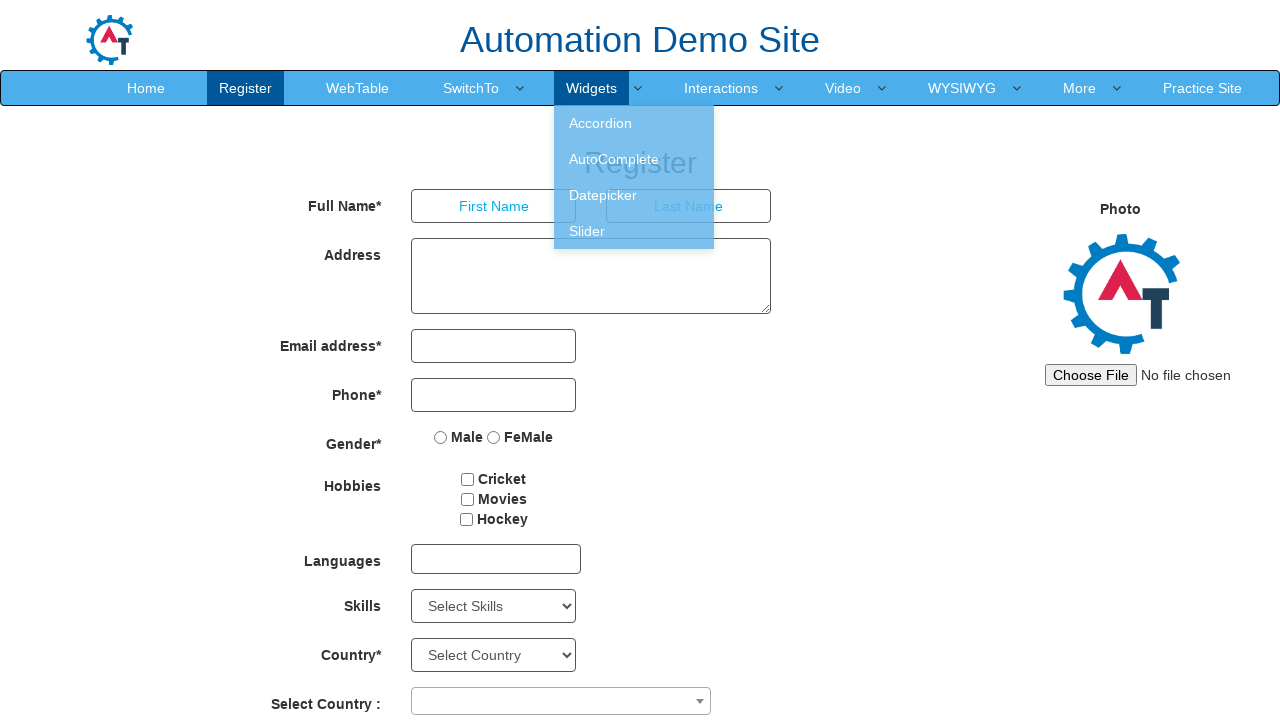

Selected menu item at index 5
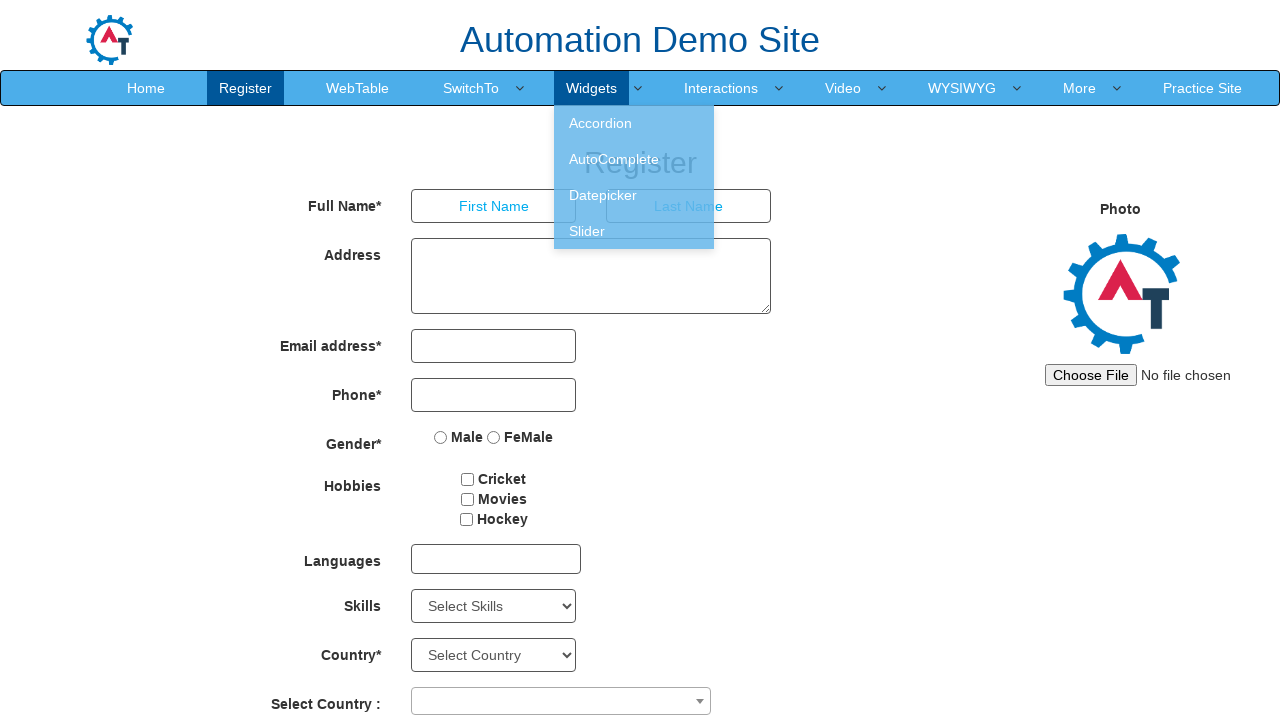

Retrieved menu item text: '
                        Interactions                          
                        
                            
                                Drag and Drop 
                                
                                     Static 
                                     Dynamic 
                                
                            
                             Selectable 
                             Resizable 
                        
                    '
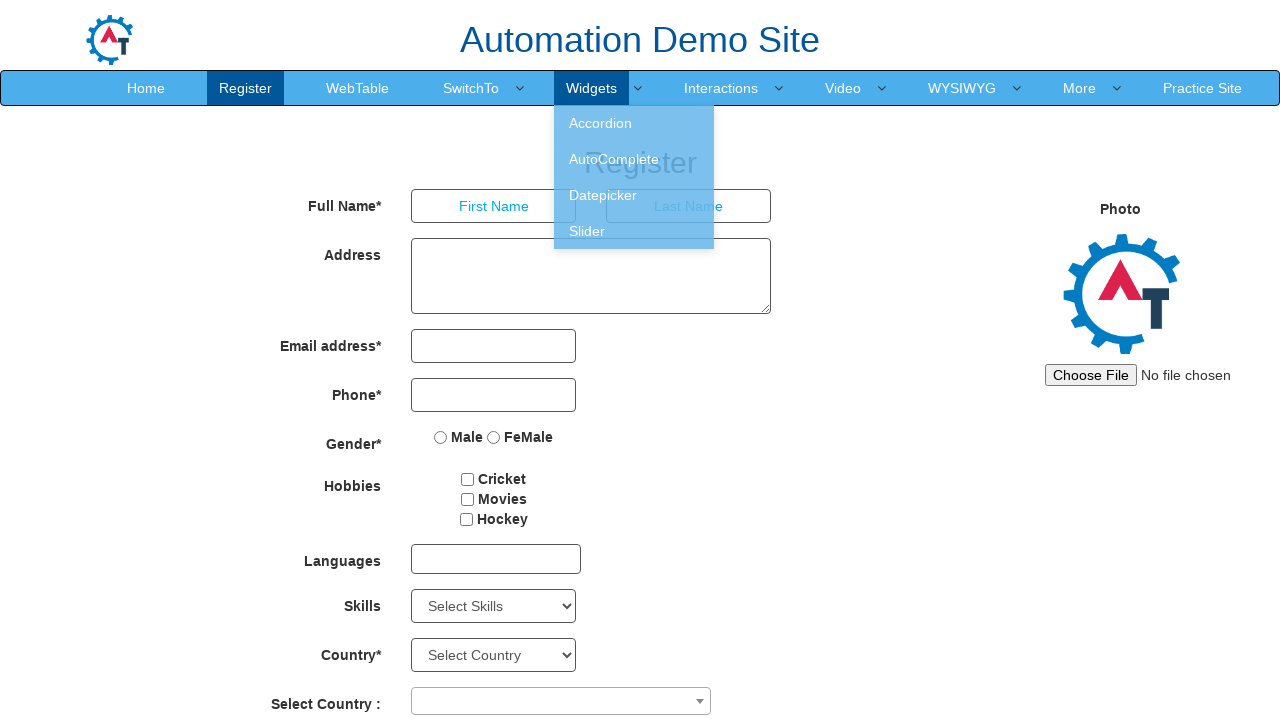

Hovered over menu item: '
                        Interactions                          
                        
                            
                                Drag and Drop 
                                
                                     Static 
                                     Dynamic 
                                
                            
                             Selectable 
                             Resizable 
                        
                    ' at (728, 88) on .navbar-nav > li >> nth=5
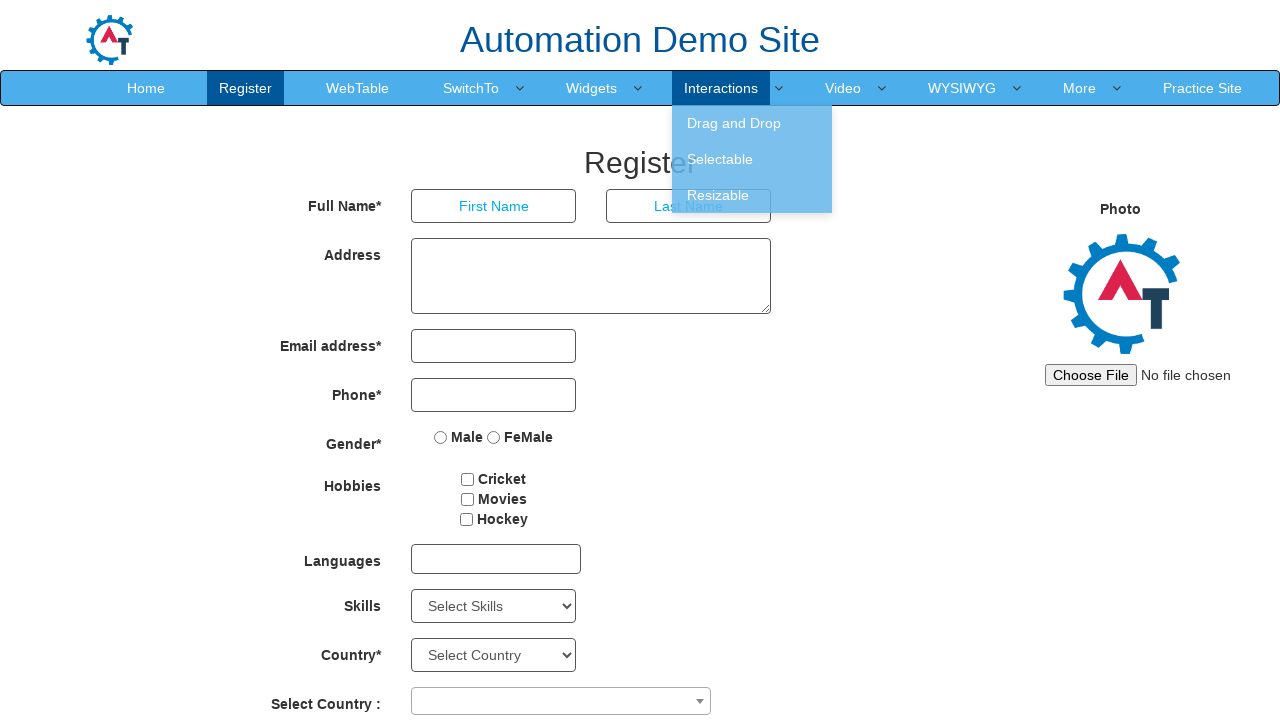

Selected menu item at index 6
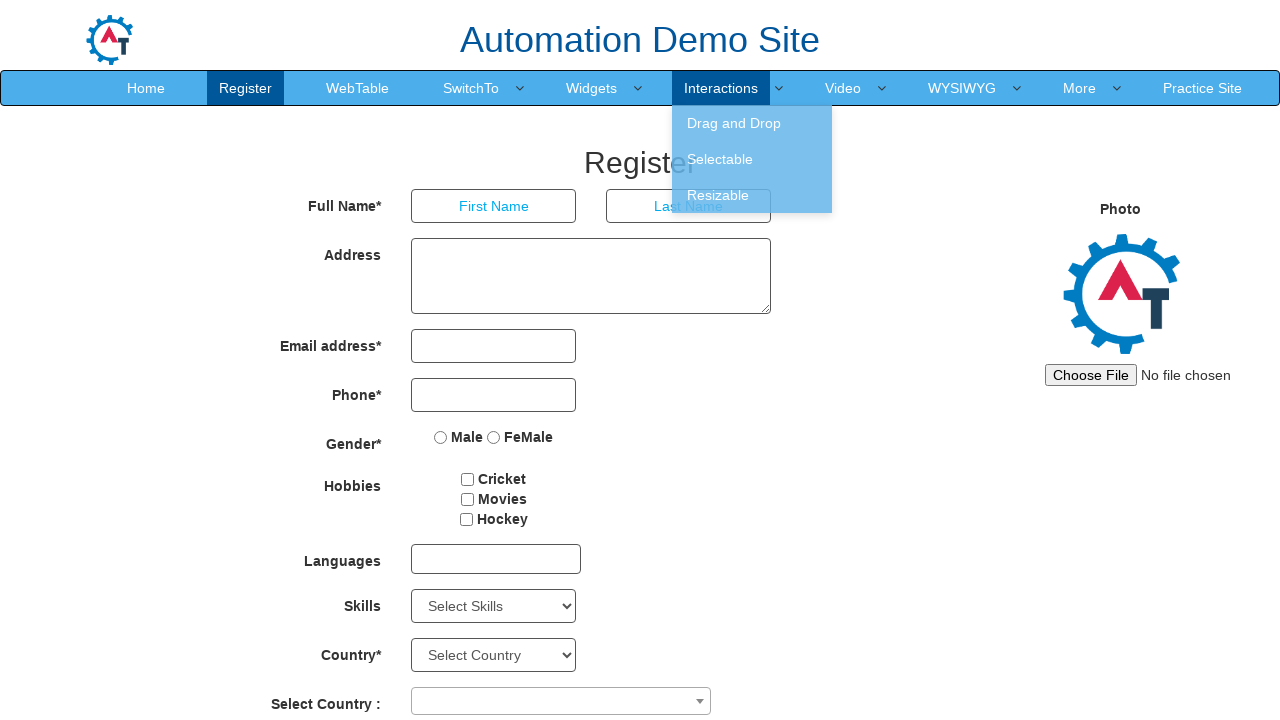

Retrieved menu item text: '
                        Video                         
                        
                             Youtube
                             Vimeo
                        
                    '
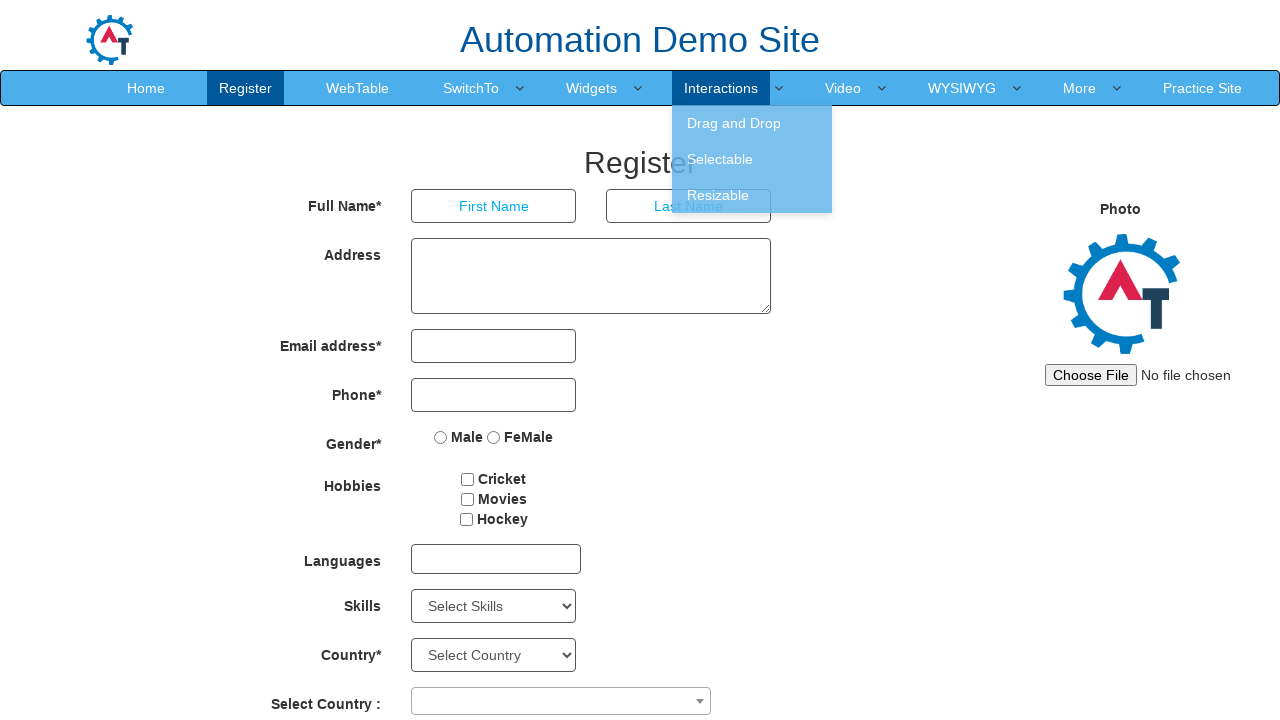

Hovered over menu item: '
                        Video                         
                        
                             Youtube
                             Vimeo
                        
                    ' at (850, 88) on .navbar-nav > li >> nth=6
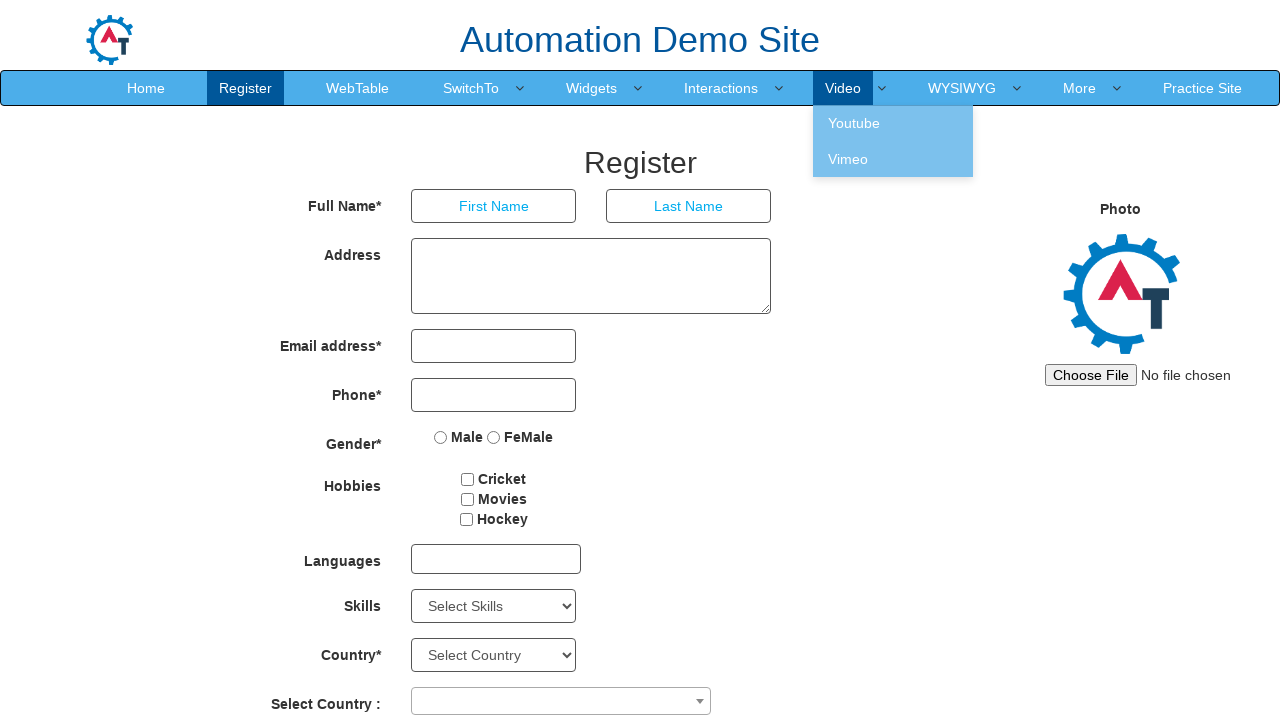

Selected menu item at index 7
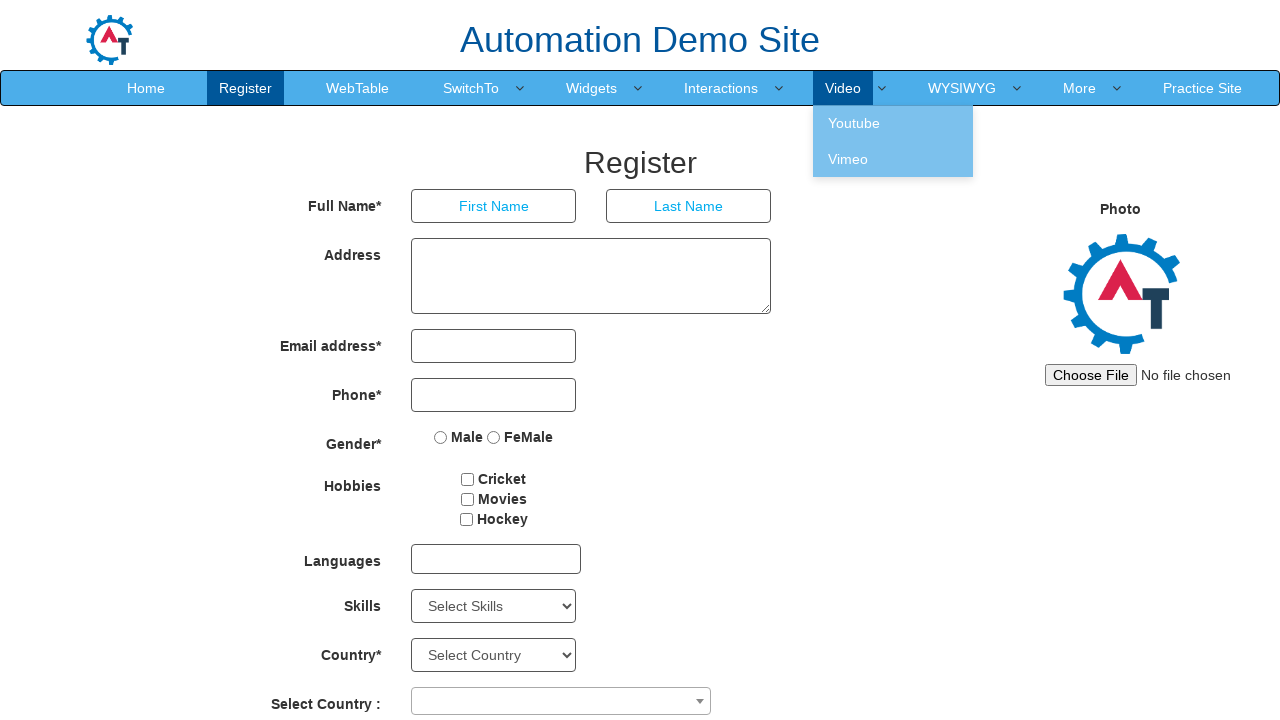

Retrieved menu item text: '
                        WYSIWYG                         
                        
                             TinyMCE
                             CKEditor
                             SummerNote 
                             CodeMirror 
                        
                    '
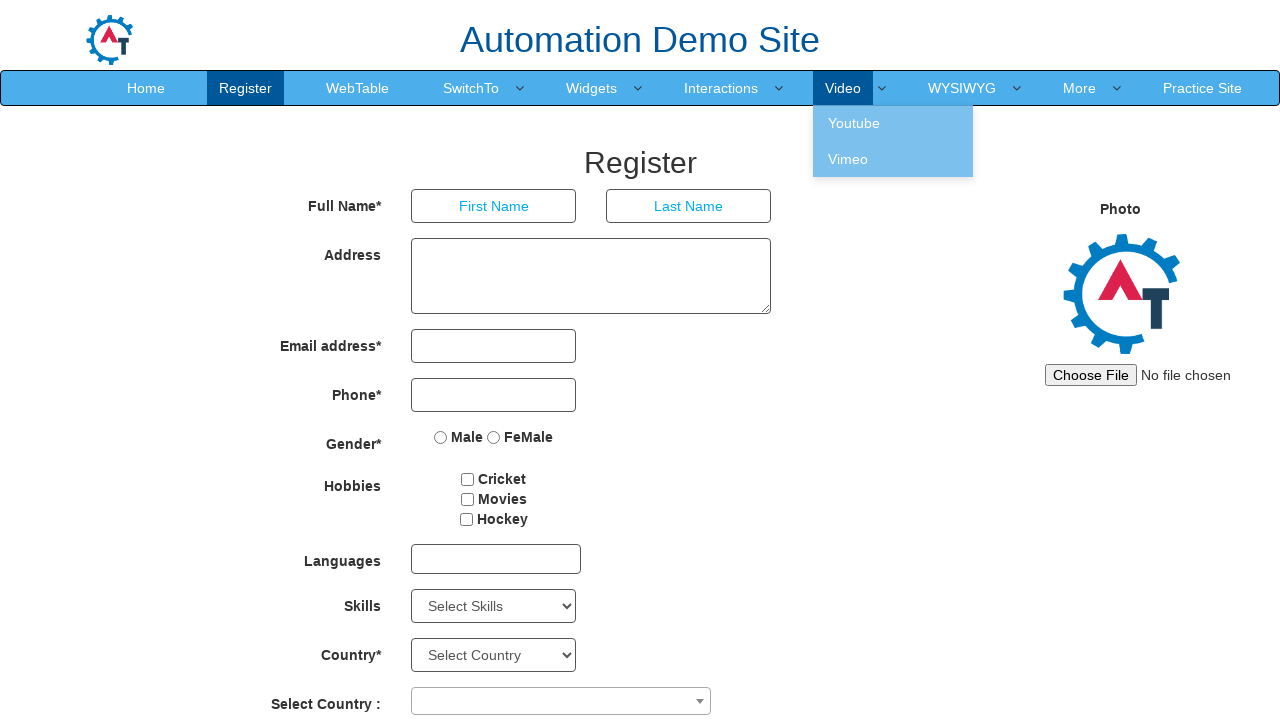

Hovered over menu item: '
                        WYSIWYG                         
                        
                             TinyMCE
                             CKEditor
                             SummerNote 
                             CodeMirror 
                        
                    ' at (968, 88) on .navbar-nav > li >> nth=7
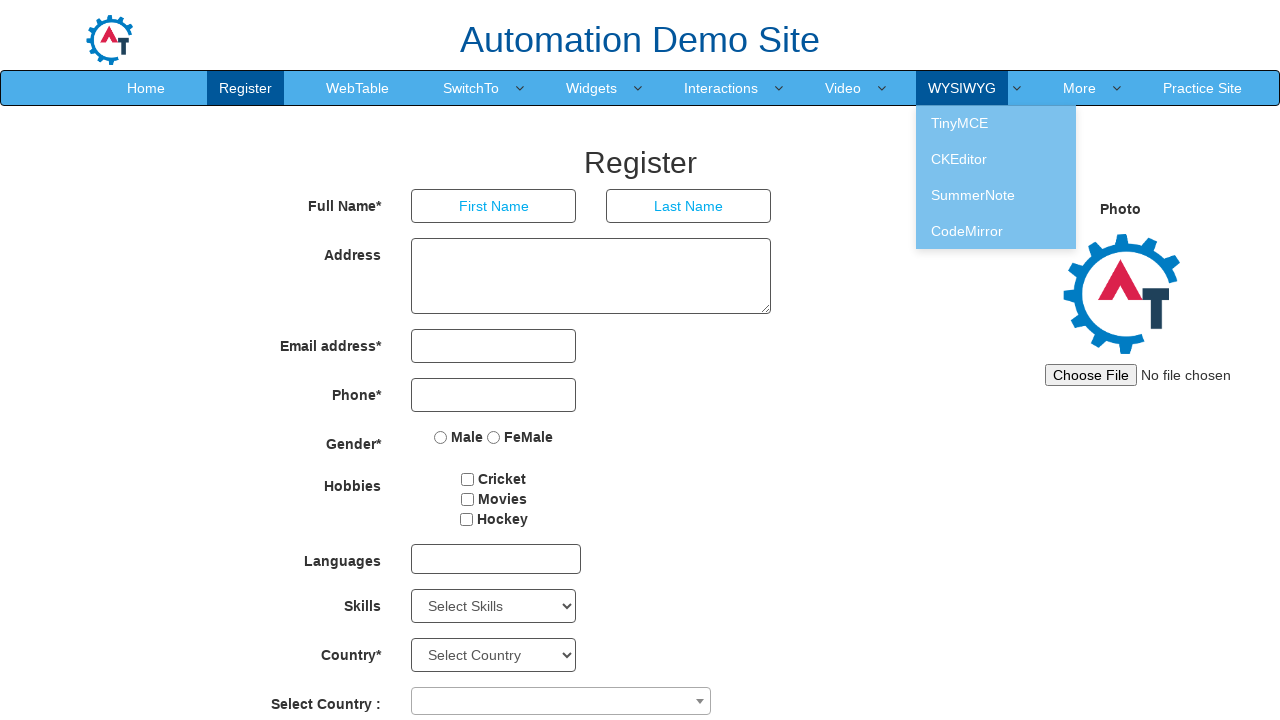

Selected menu item at index 8
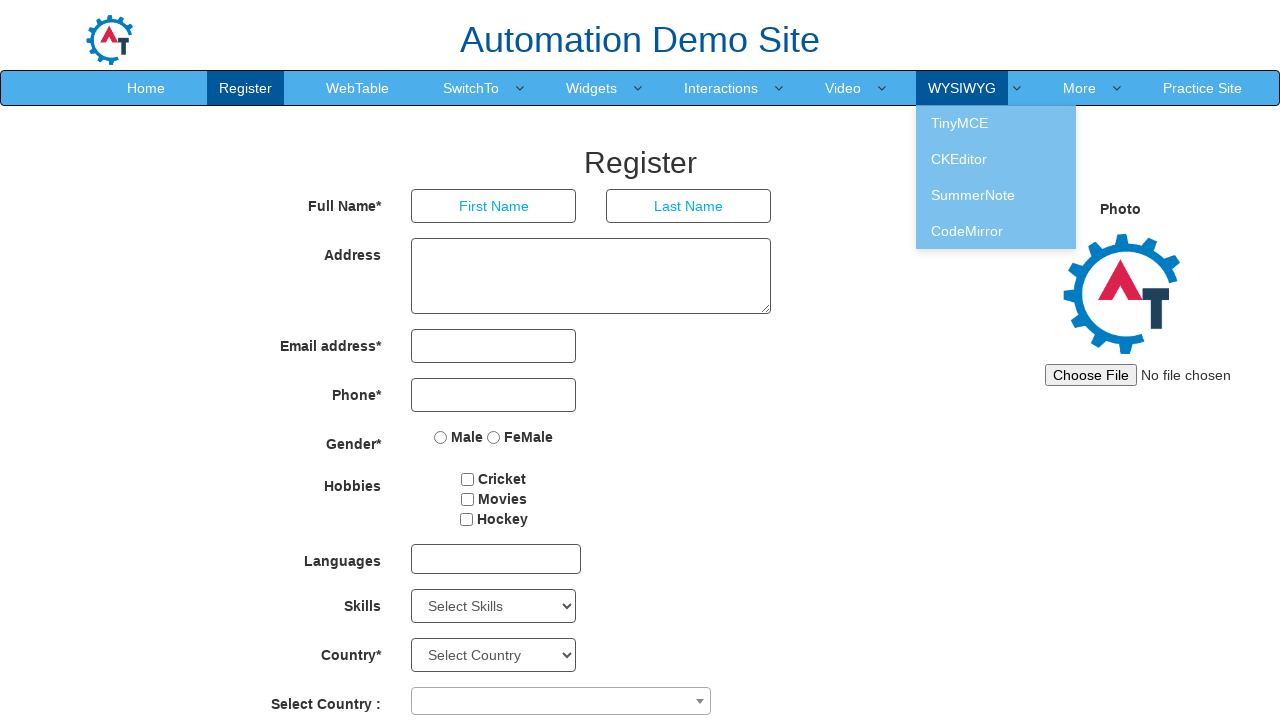

Retrieved menu item text: '
                        More                         
                        
                             Charts
                             Dynamic Data
                             File Download 
                             File Upload 
                             JQuery ProgressBar 
                             Loader 
                             Modals 
                             ProgressBar 
                        
                    '
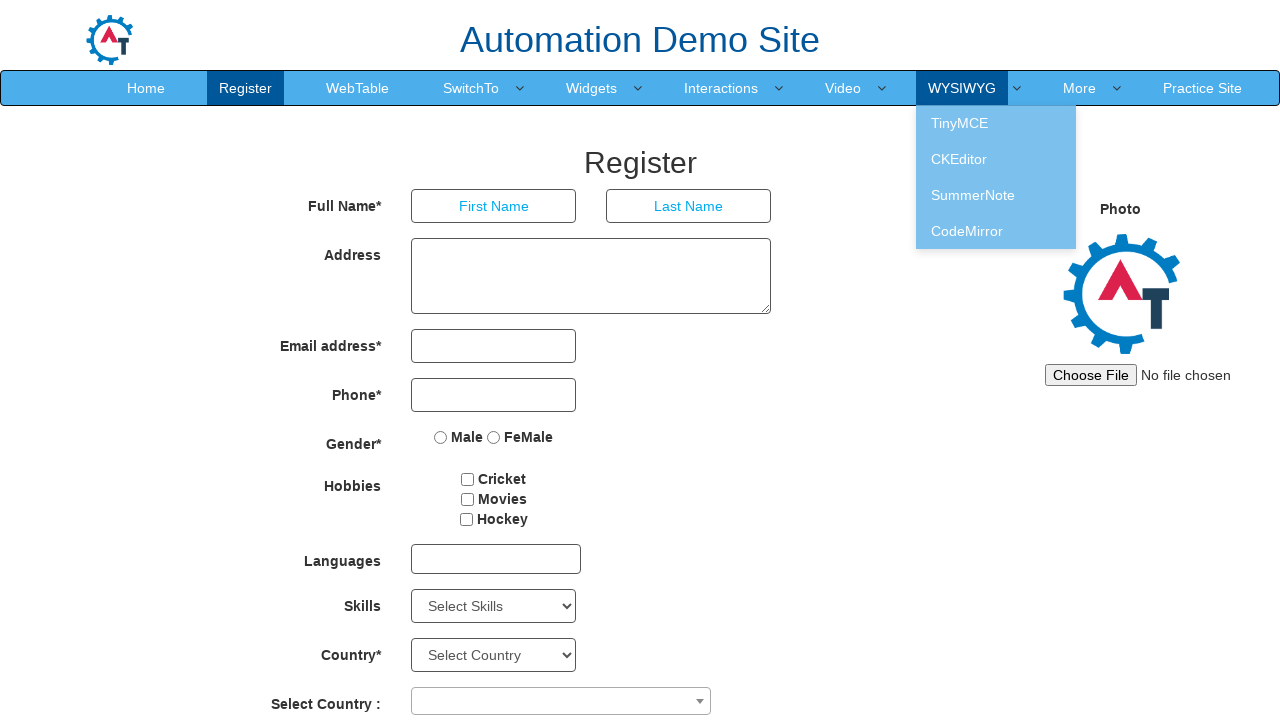

Hovered over menu item: '
                        More                         
                        
                             Charts
                             Dynamic Data
                             File Download 
                             File Upload 
                             JQuery ProgressBar 
                             Loader 
                             Modals 
                             ProgressBar 
                        
                    ' at (1086, 88) on .navbar-nav > li >> nth=8
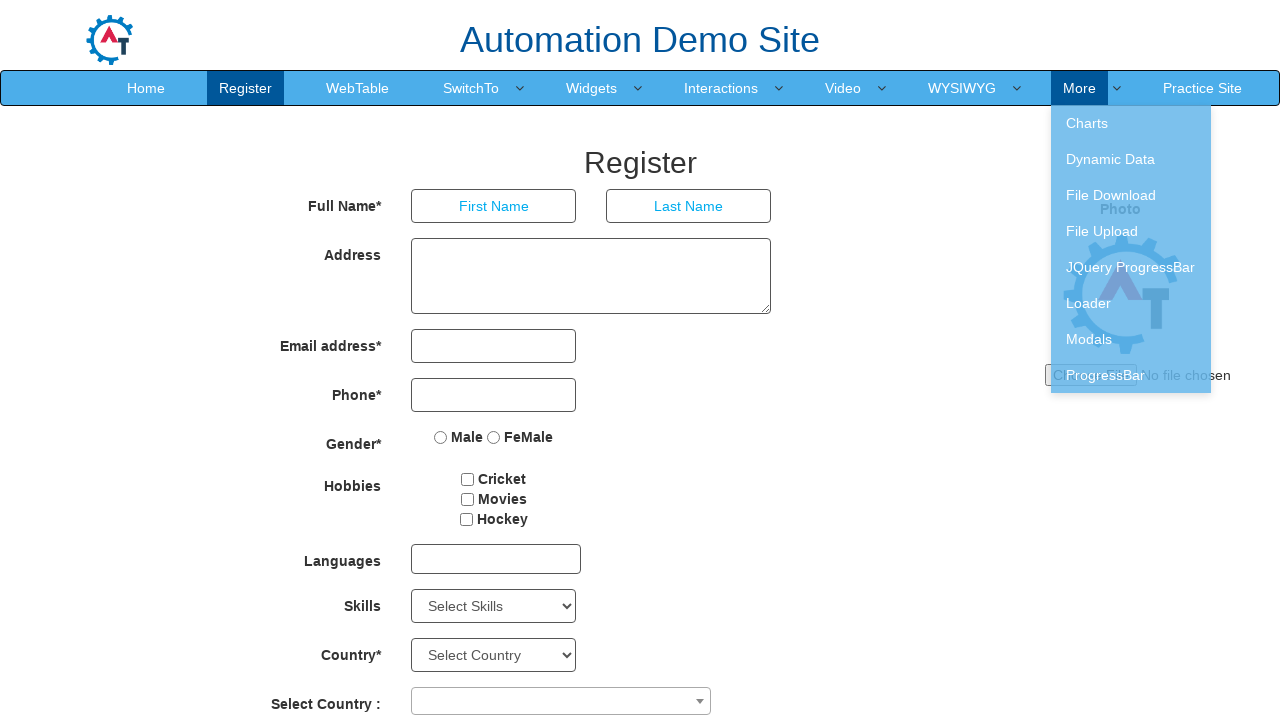

Selected menu item at index 9
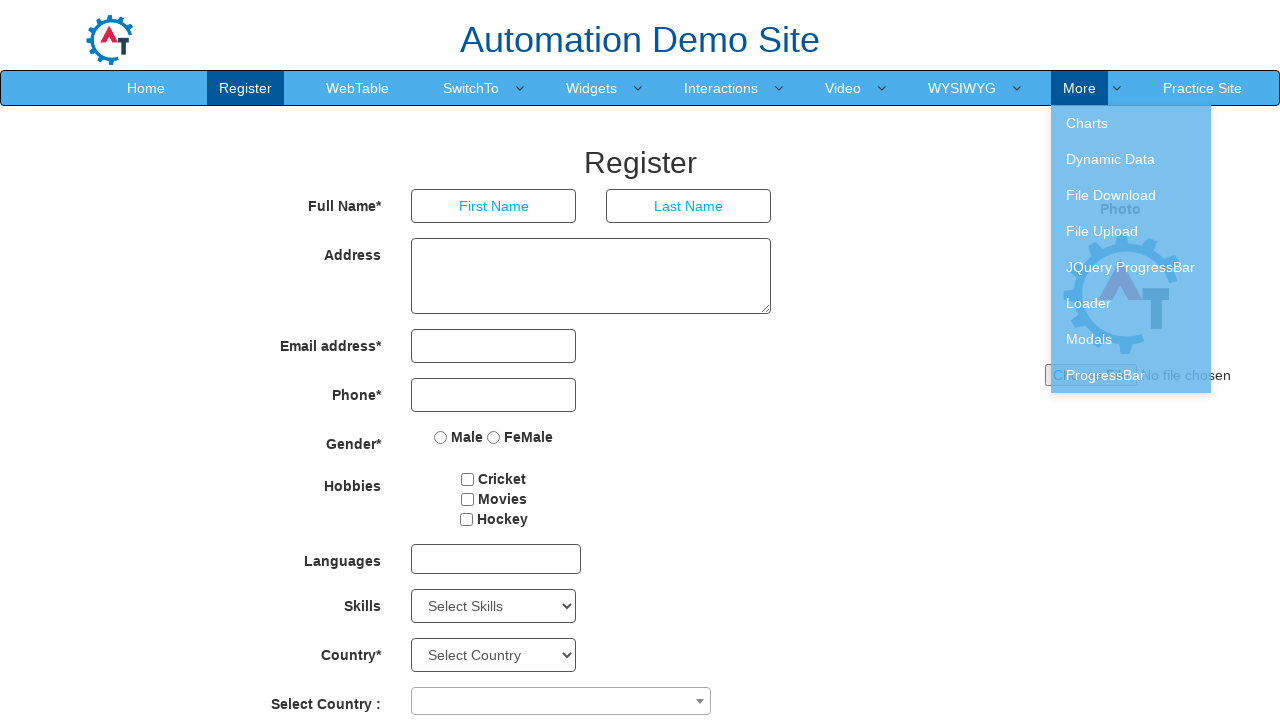

Retrieved menu item text: 'Practice Site'
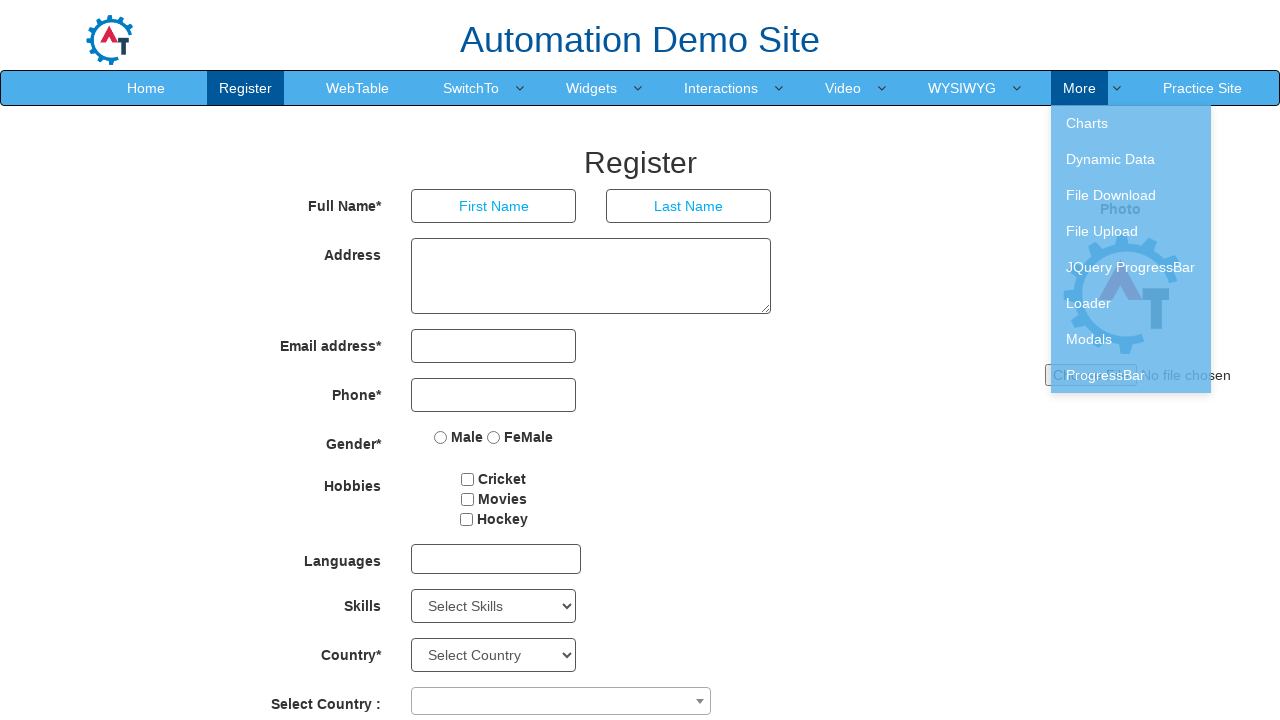

Hovered over menu item: 'Practice Site' at (1202, 88) on .navbar-nav > li >> nth=9
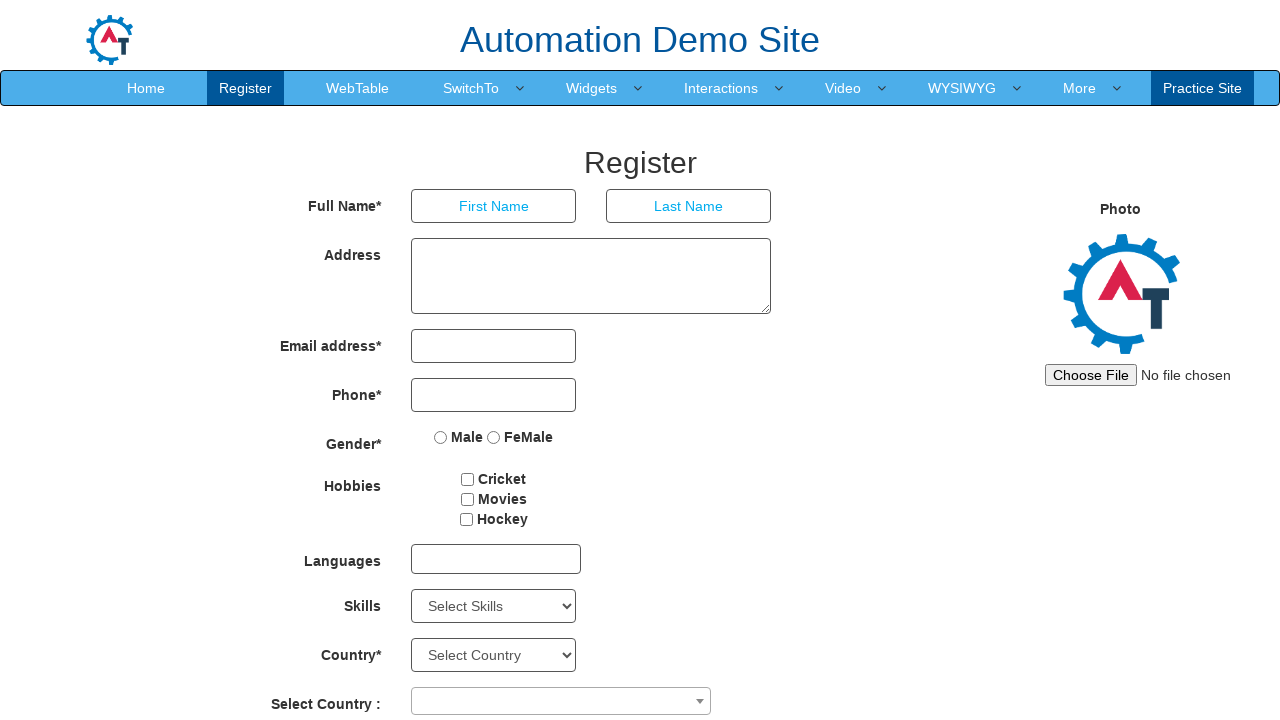

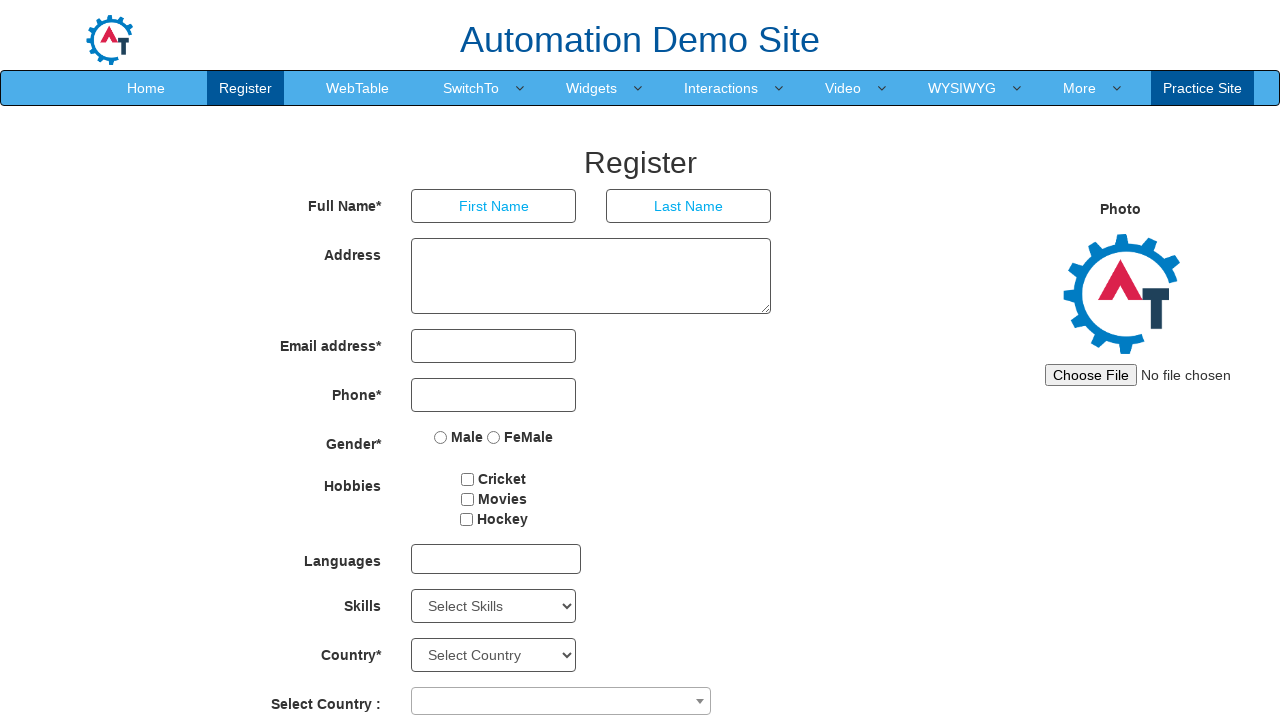